Tests newsletter subscription form by entering an email address and clicking submit

Starting URL: https://chadd.org/for-adults/overview/

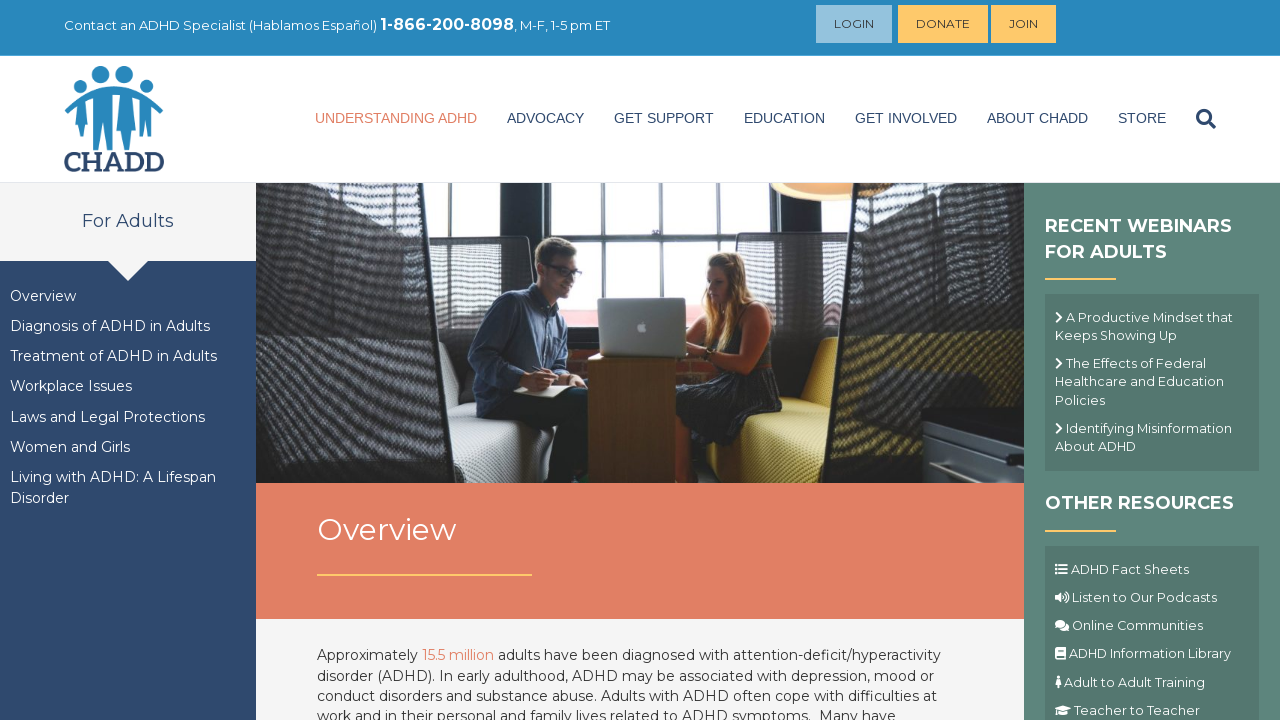

Navigated to CHADD adults overview page
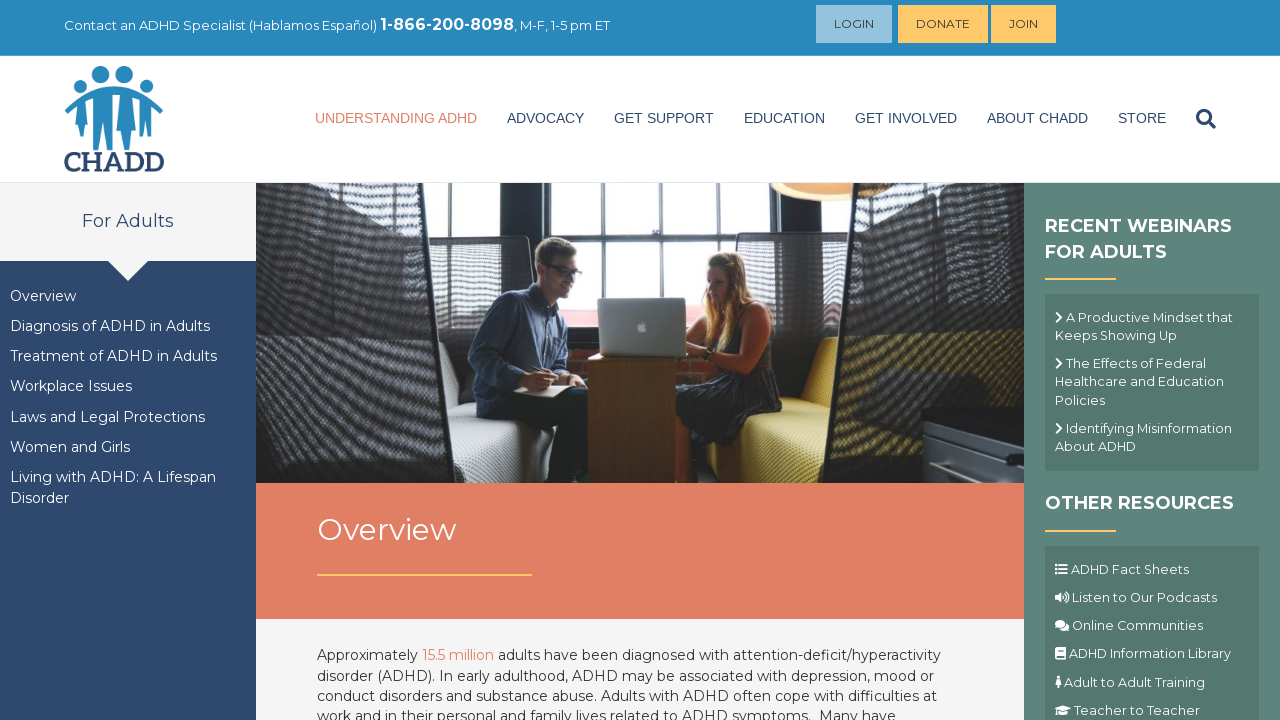

Filled email field with testuser4827@example.com on input[name='EMAIL']
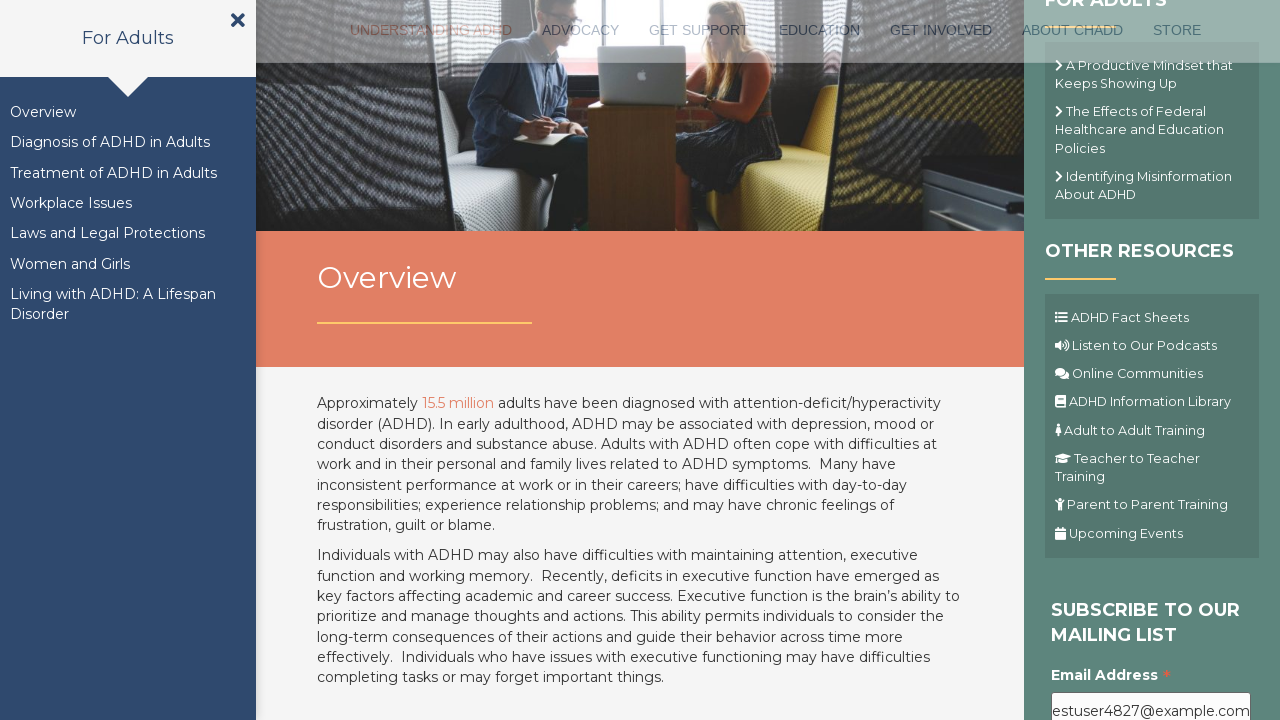

Clicked submit button to subscribe to newsletter at (1111, 361) on .button
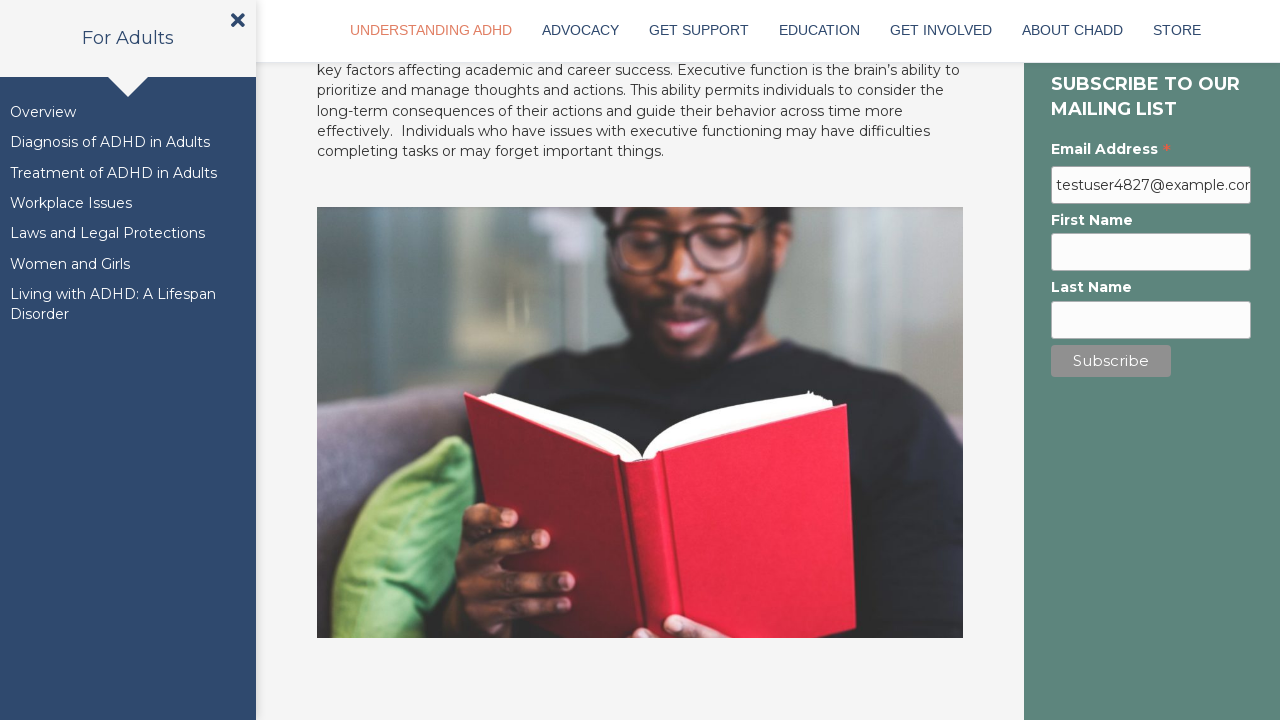

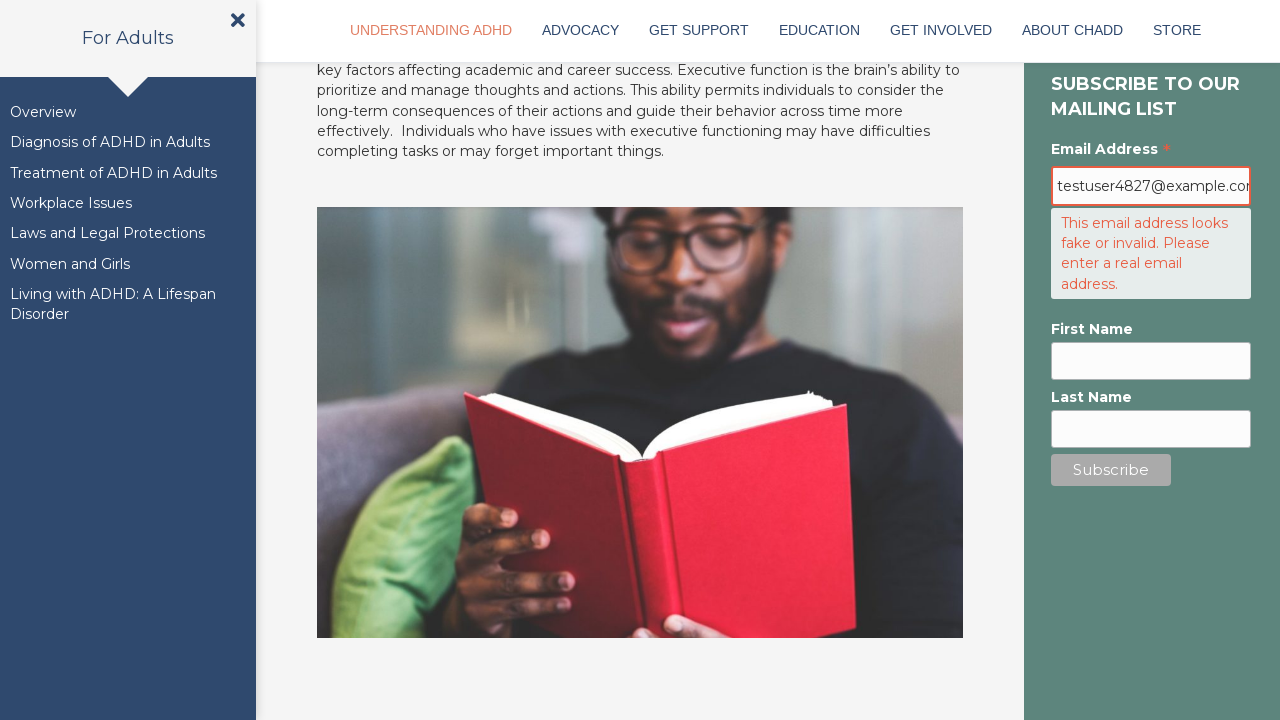